Tests sorting the Due column in ascending order by clicking the column header and verifying the values are sorted correctly using CSS pseudo-class selectors.

Starting URL: http://the-internet.herokuapp.com/tables

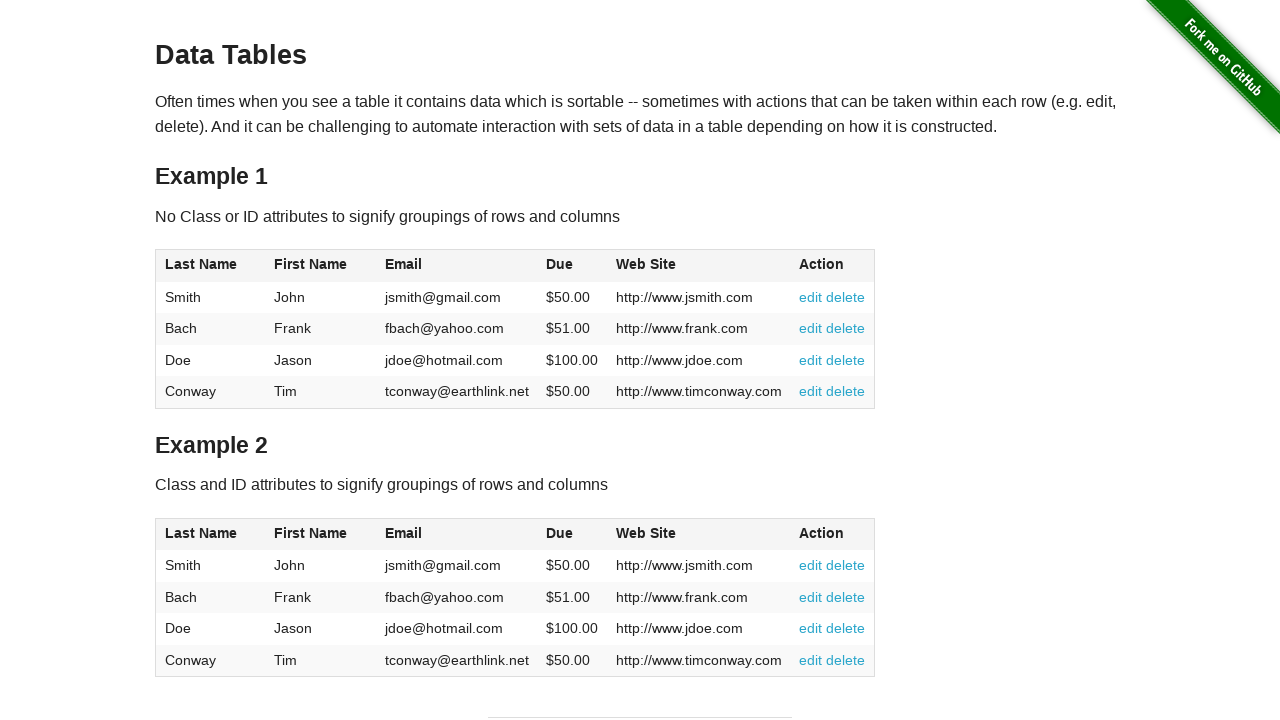

Clicked Due column header (4th column) to sort ascending at (572, 266) on #table1 thead tr th:nth-child(4)
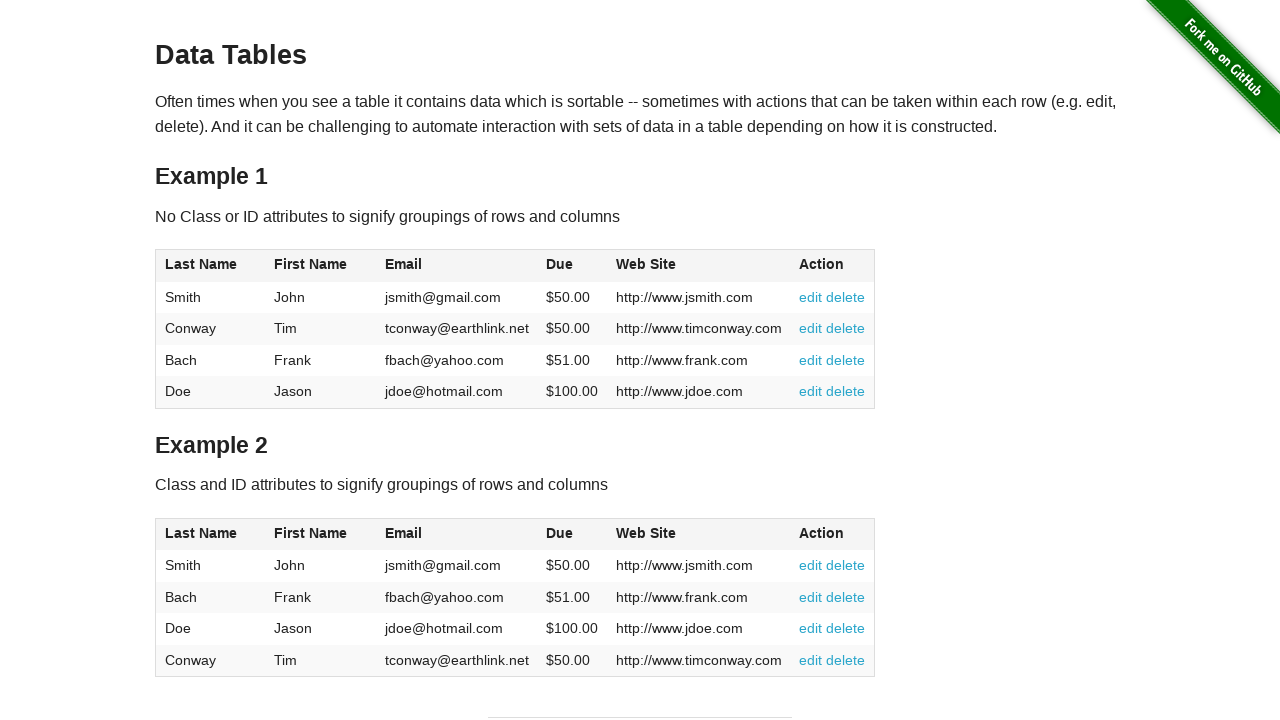

Due column cells loaded
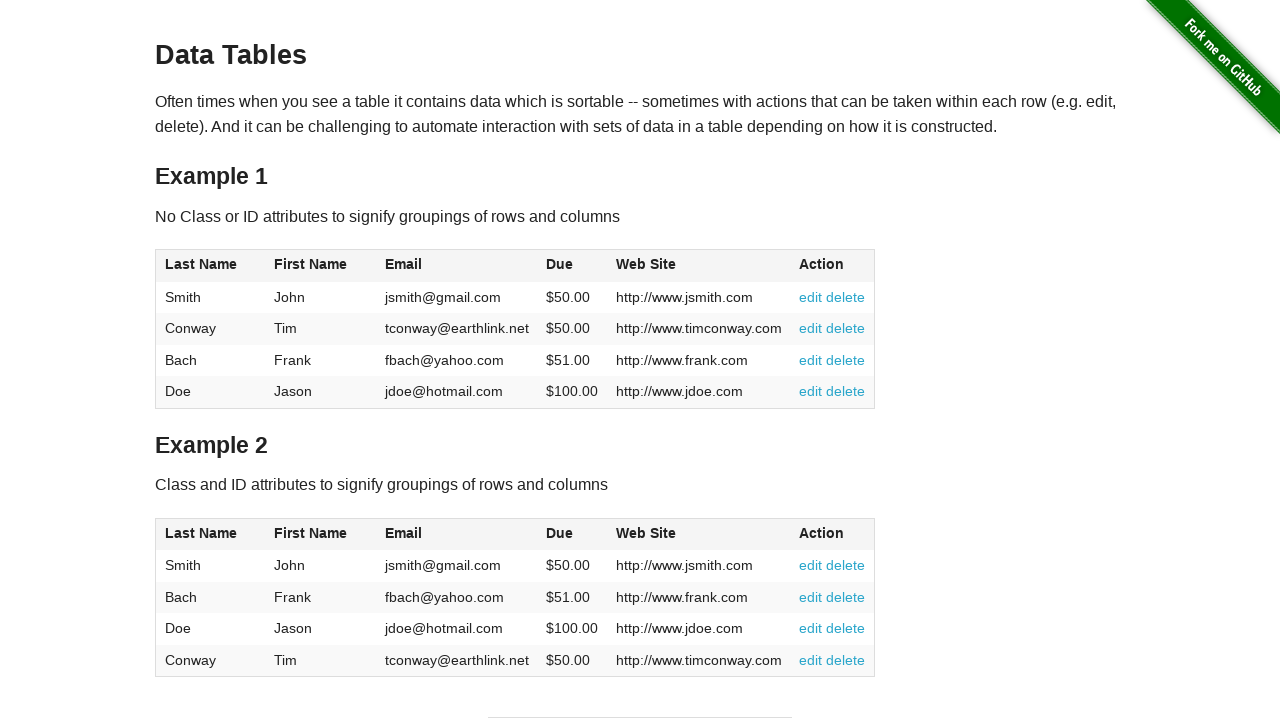

Retrieved all Due column cell elements
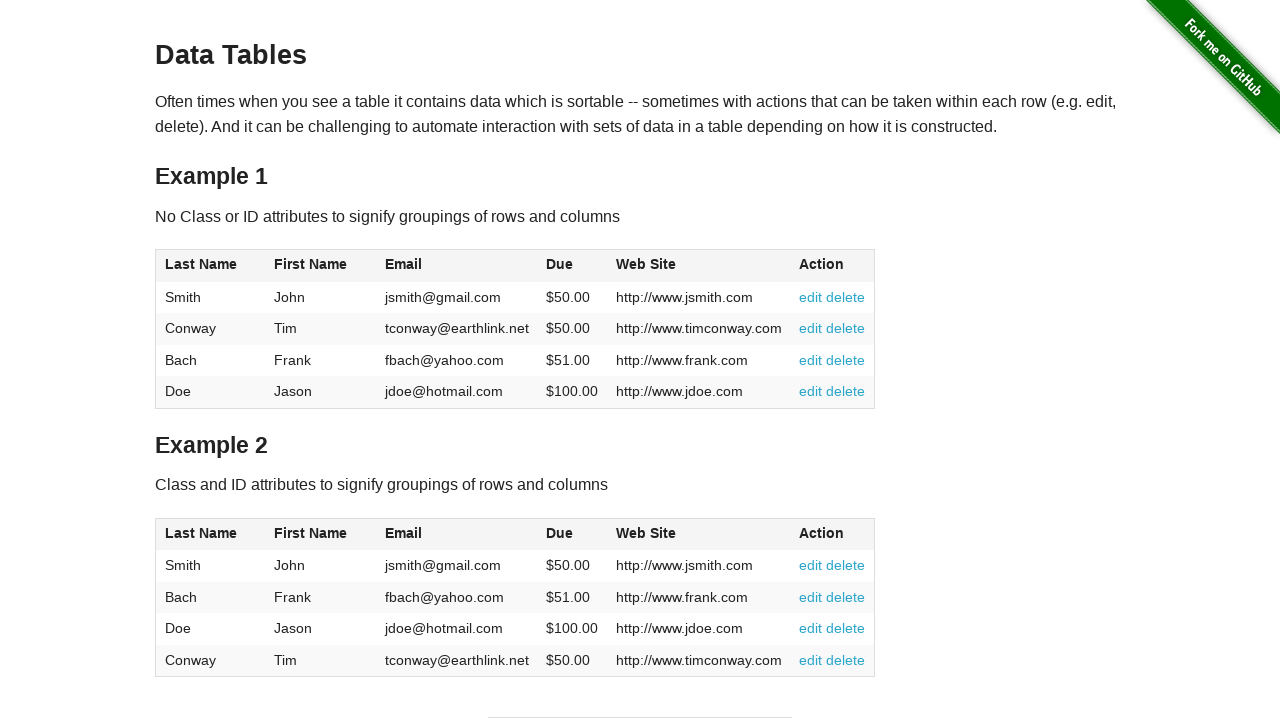

Extracted and converted Due values to floats: [50.0, 50.0, 51.0, 100.0]
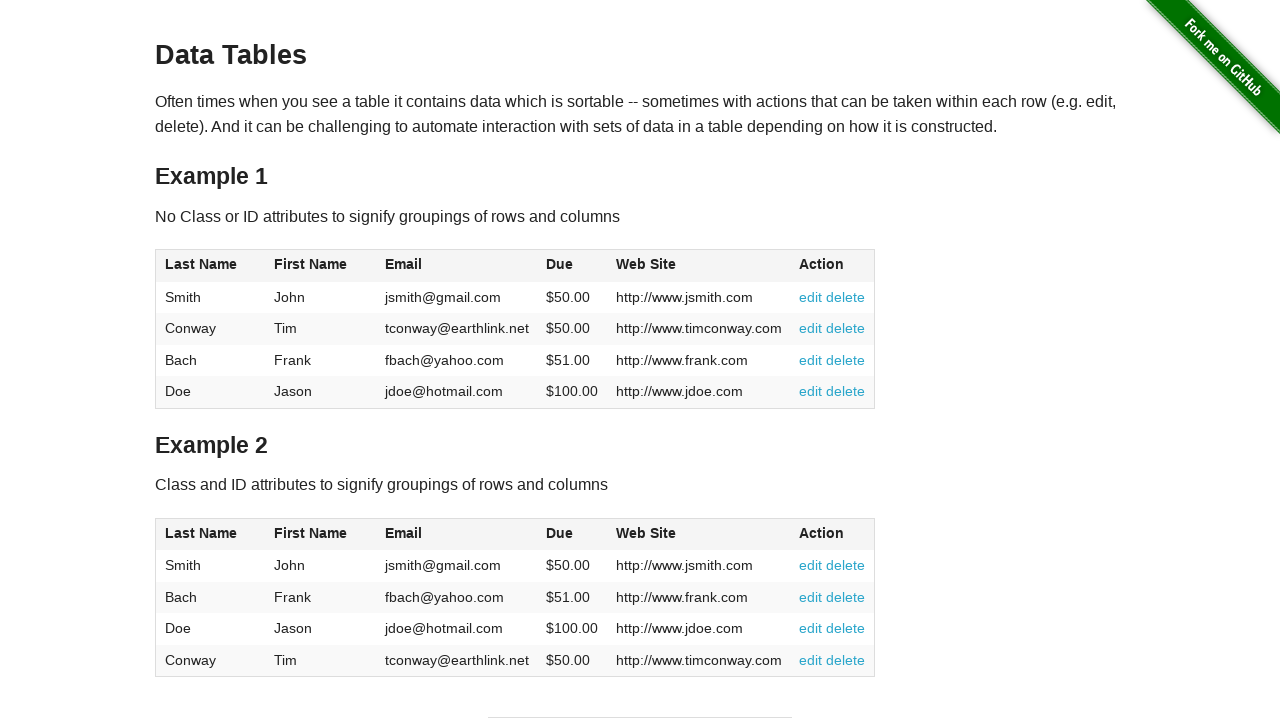

Verified Due column values are sorted in ascending order
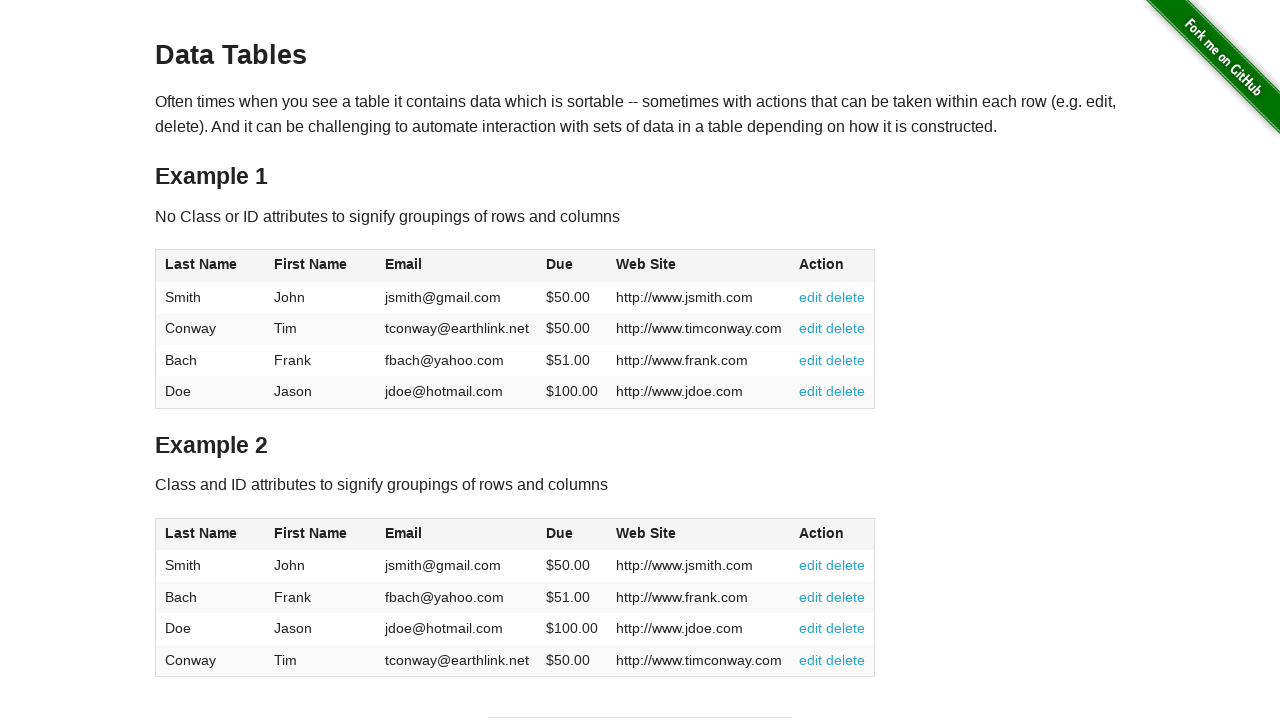

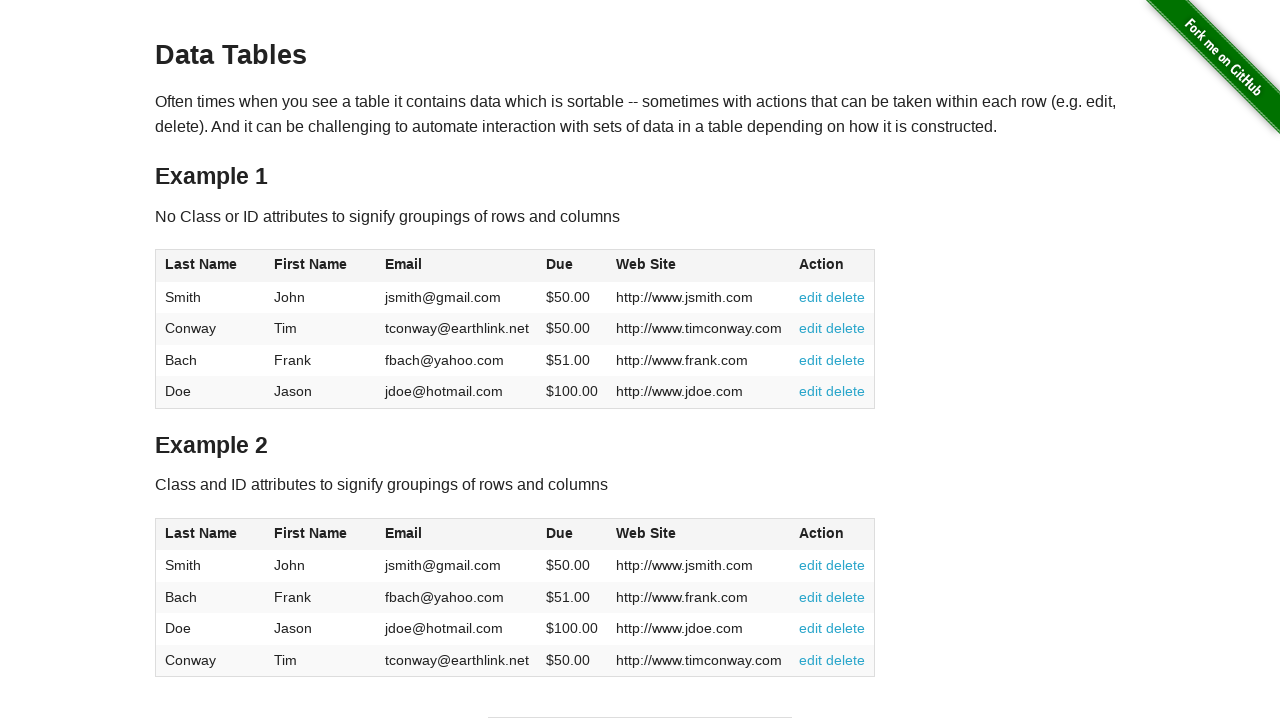